Tests navigation through footer section links by clicking each link in the first column of the footer on a practice automation page

Starting URL: https://rahulshettyacademy.com/AutomationPractice/

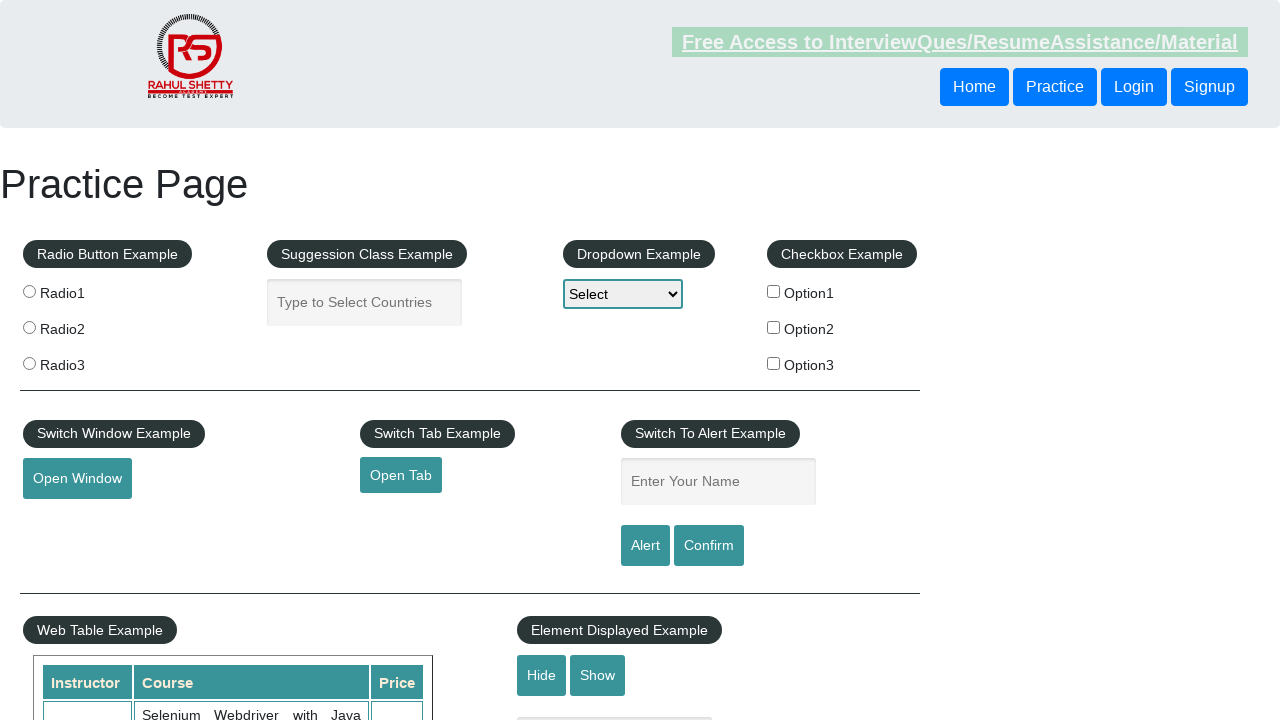

Waited for footer section to load
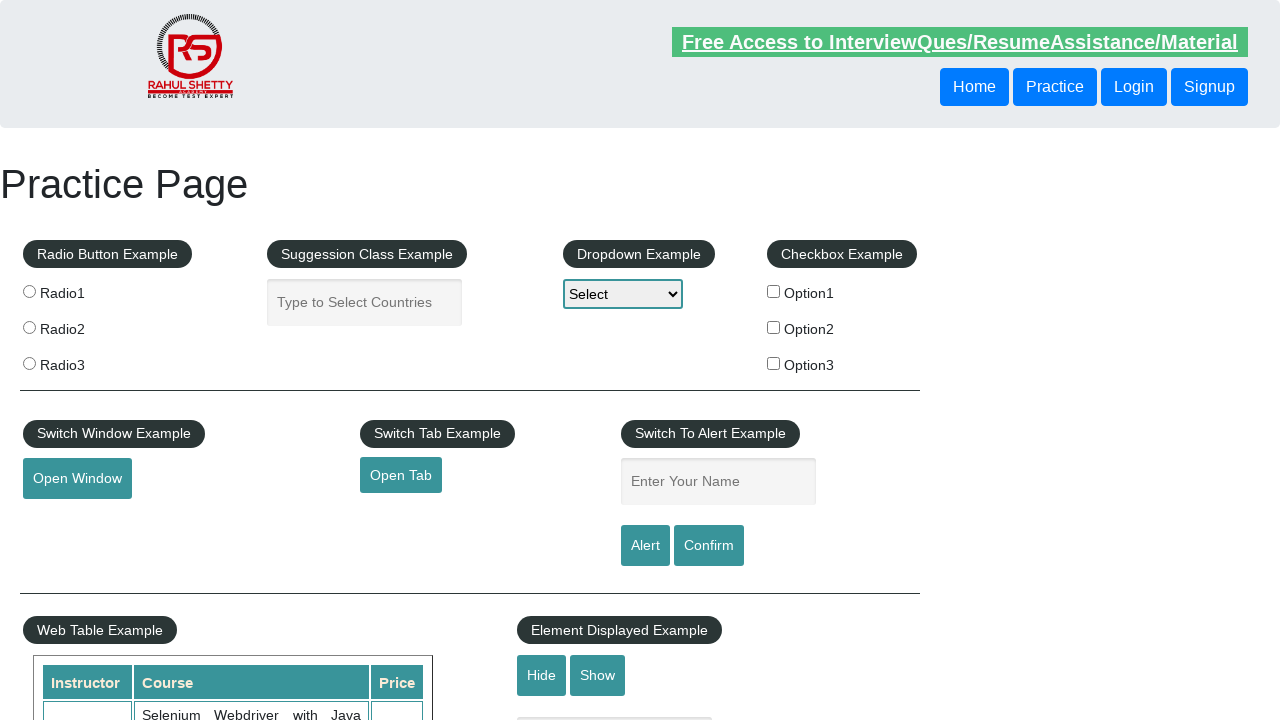

Located first column of footer section
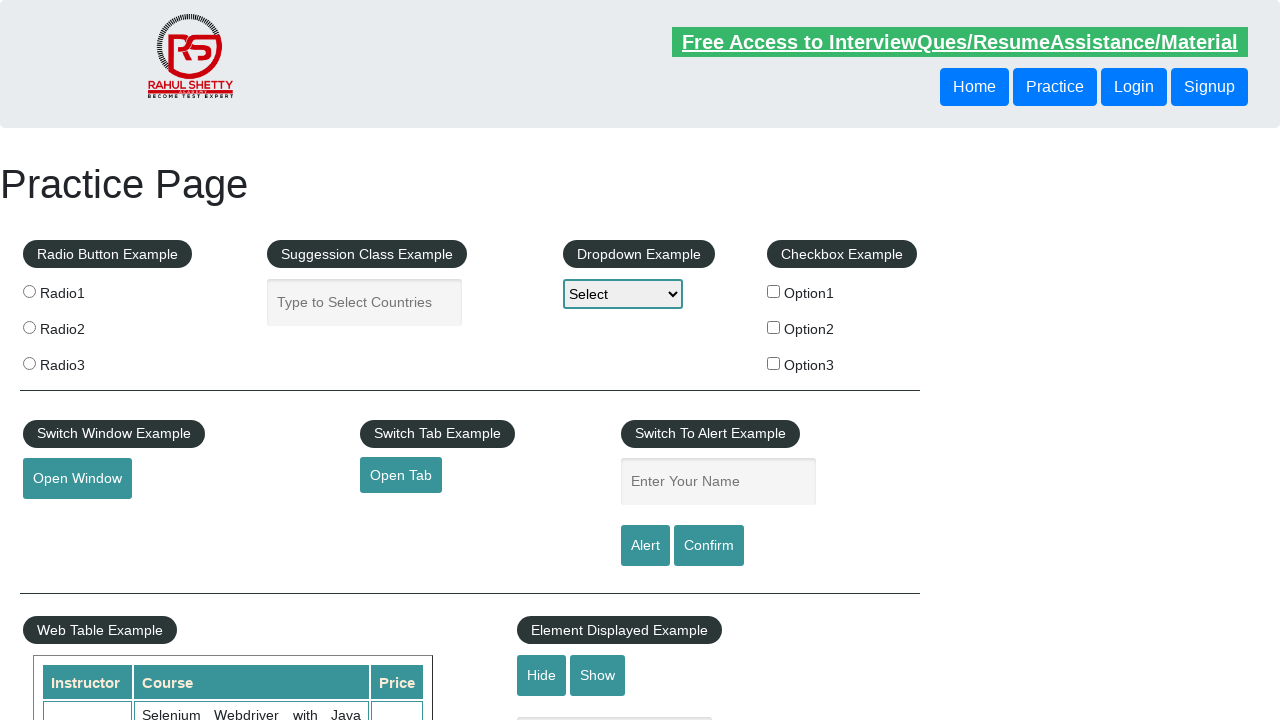

Found 5 links in first footer column
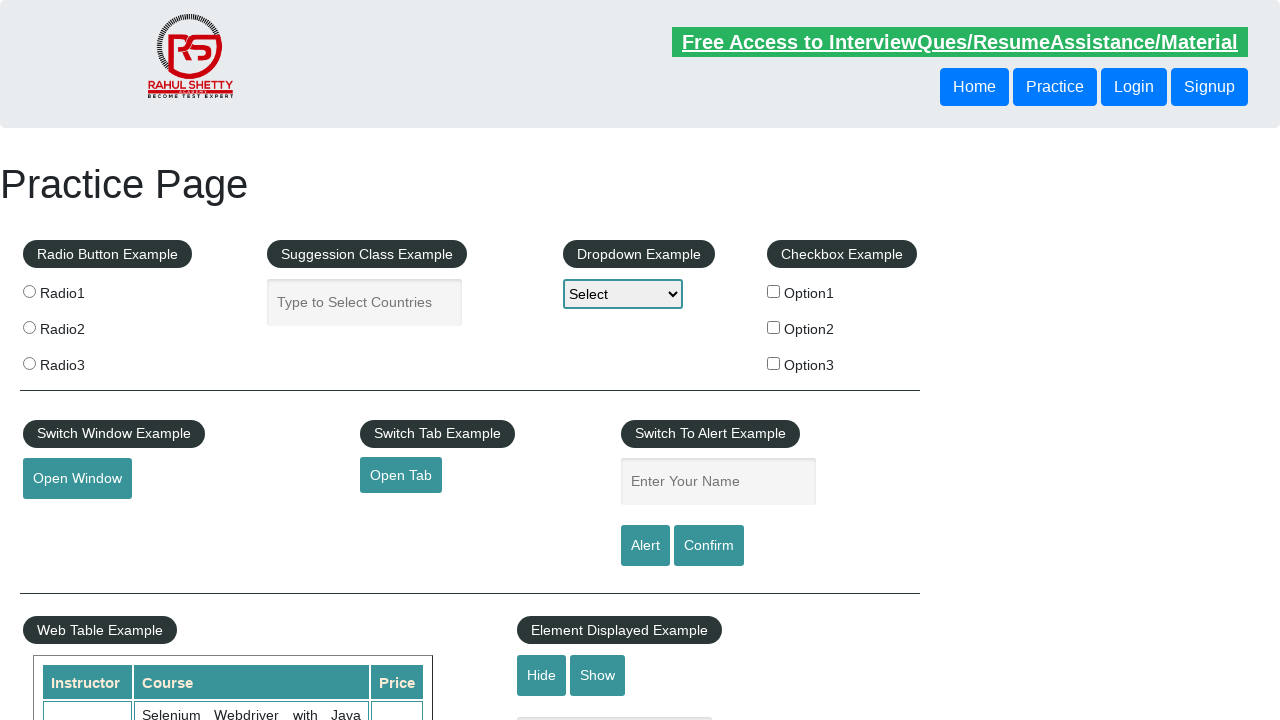

Navigated back to practice automation page for link 1
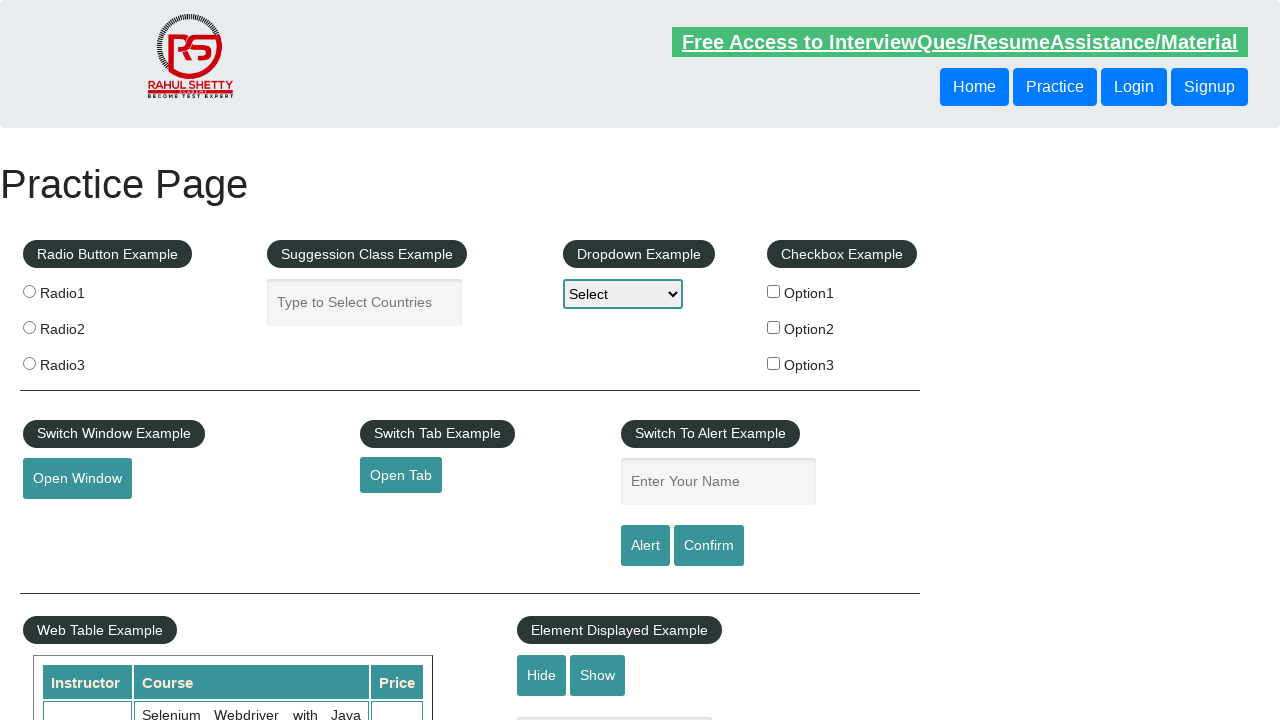

Waited for footer section to reload
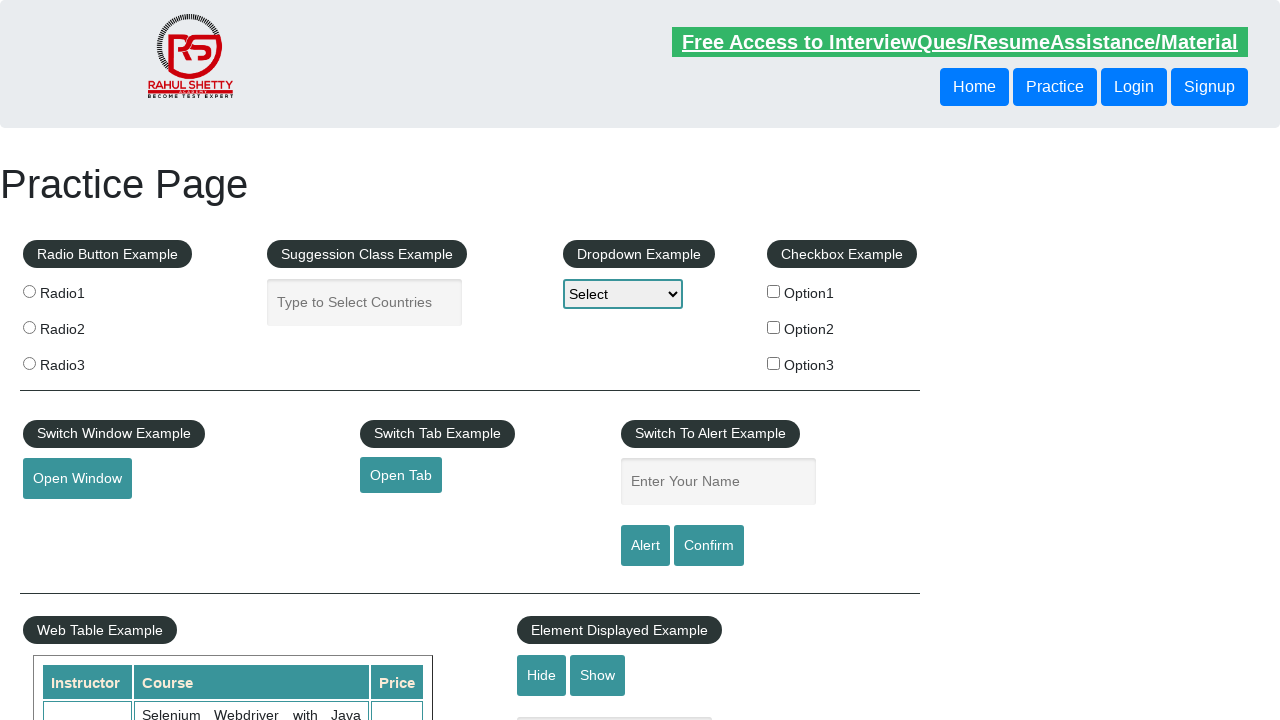

Clicked link at index 1 in first footer column at (68, 520) on xpath=//table/tbody/tr/td[1]/ul//a >> nth=1
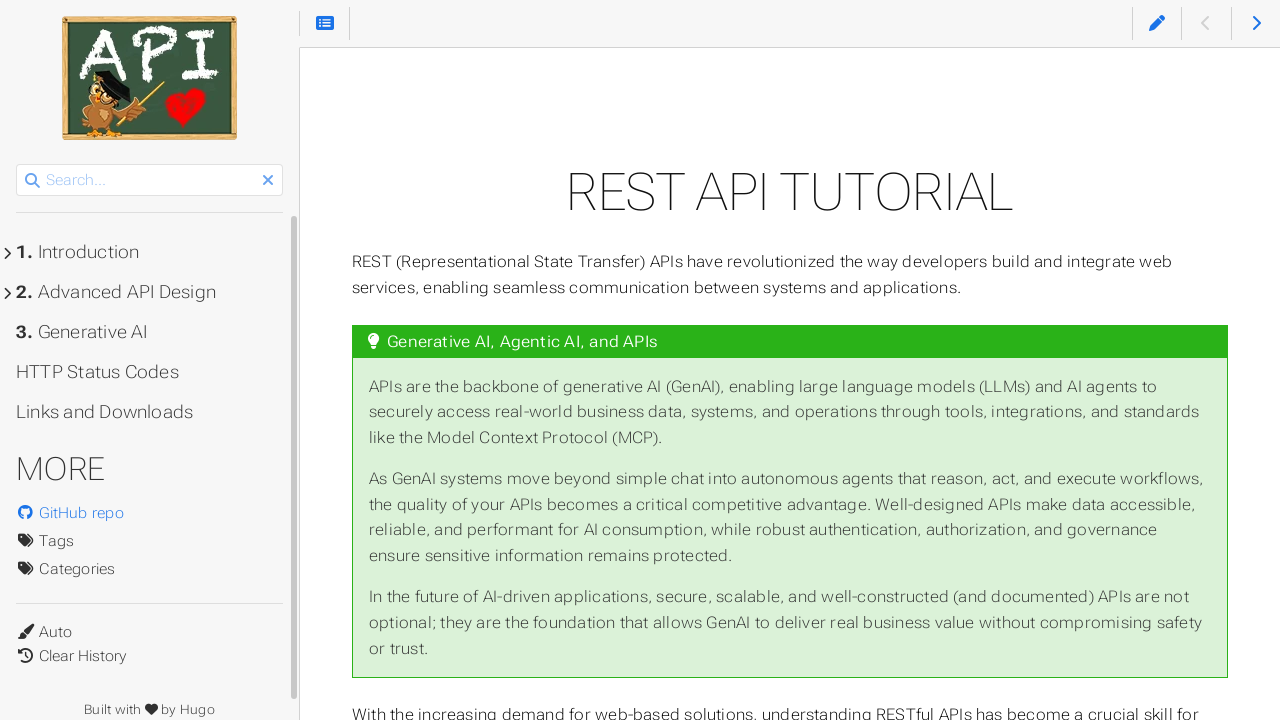

Navigated back to practice automation page for link 2
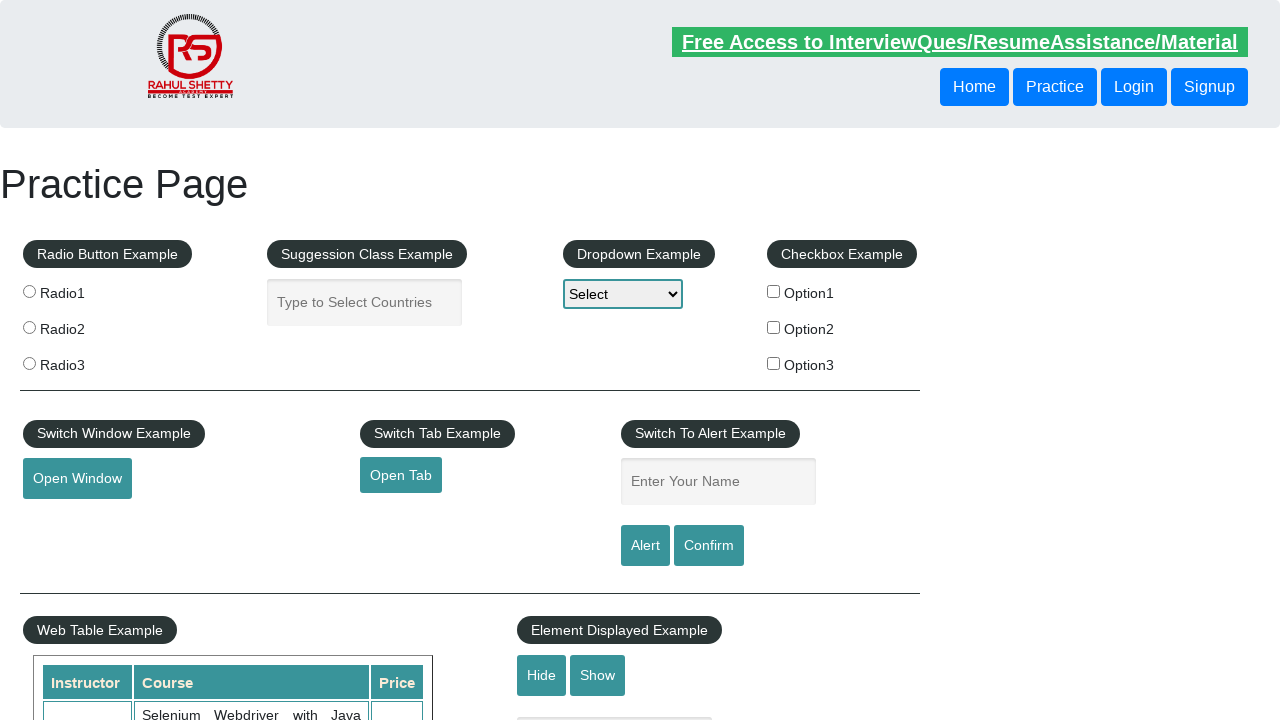

Waited for footer section to reload
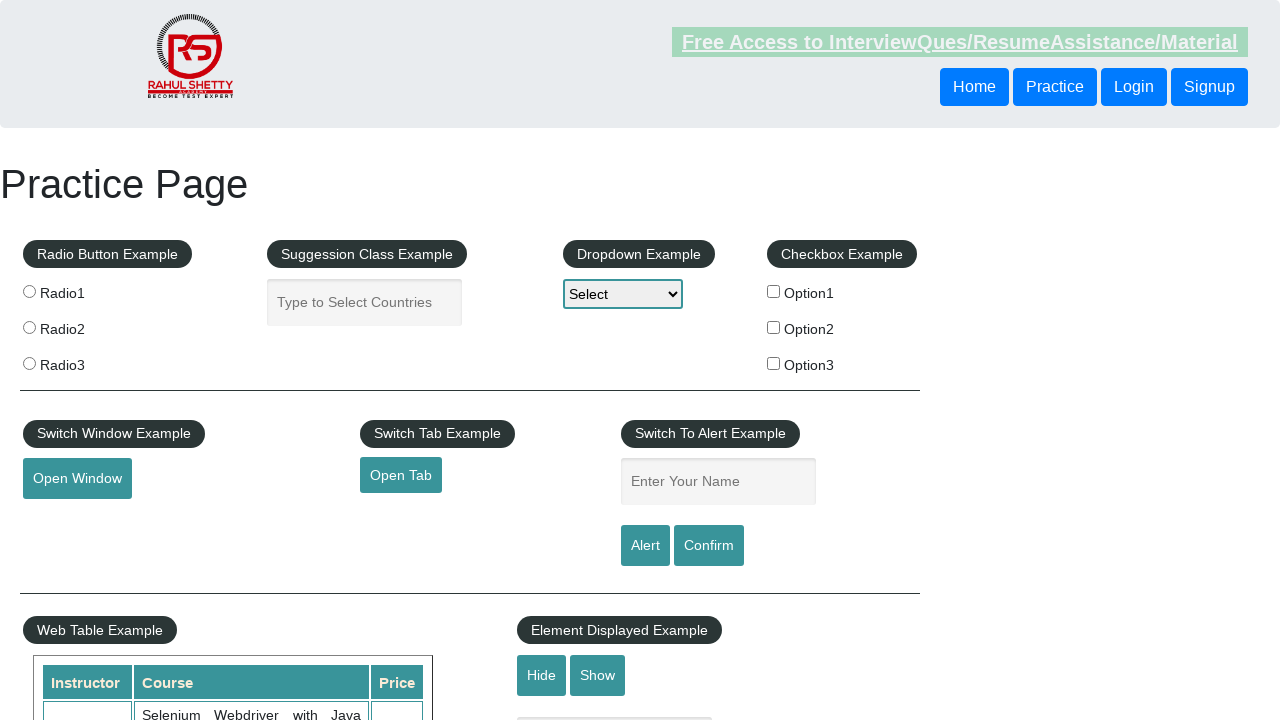

Clicked link at index 2 in first footer column at (62, 550) on xpath=//table/tbody/tr/td[1]/ul//a >> nth=2
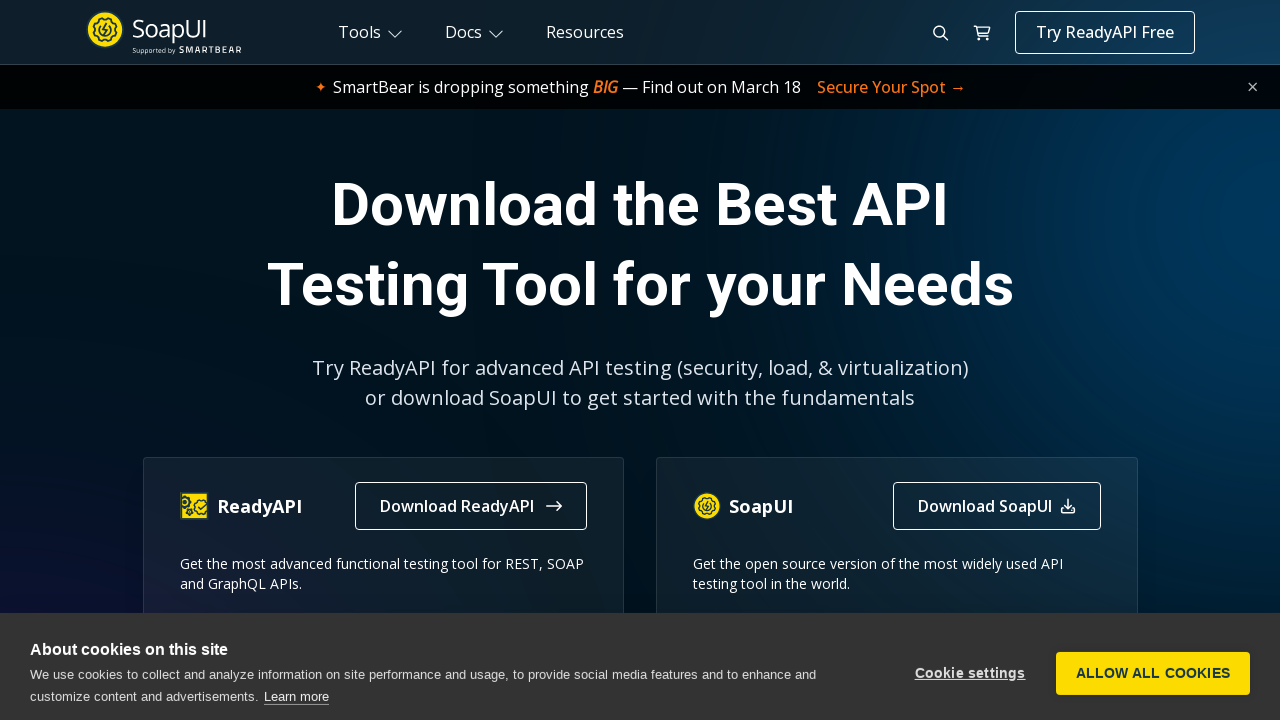

Navigated back to practice automation page for link 3
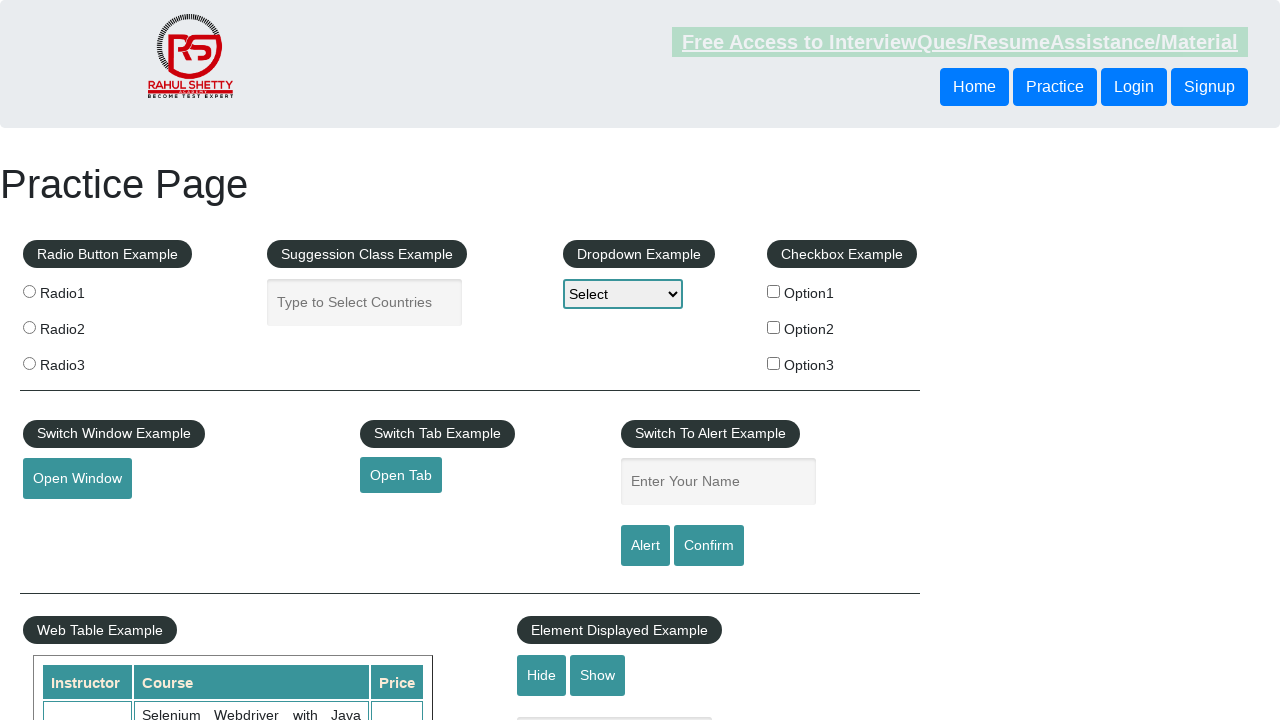

Waited for footer section to reload
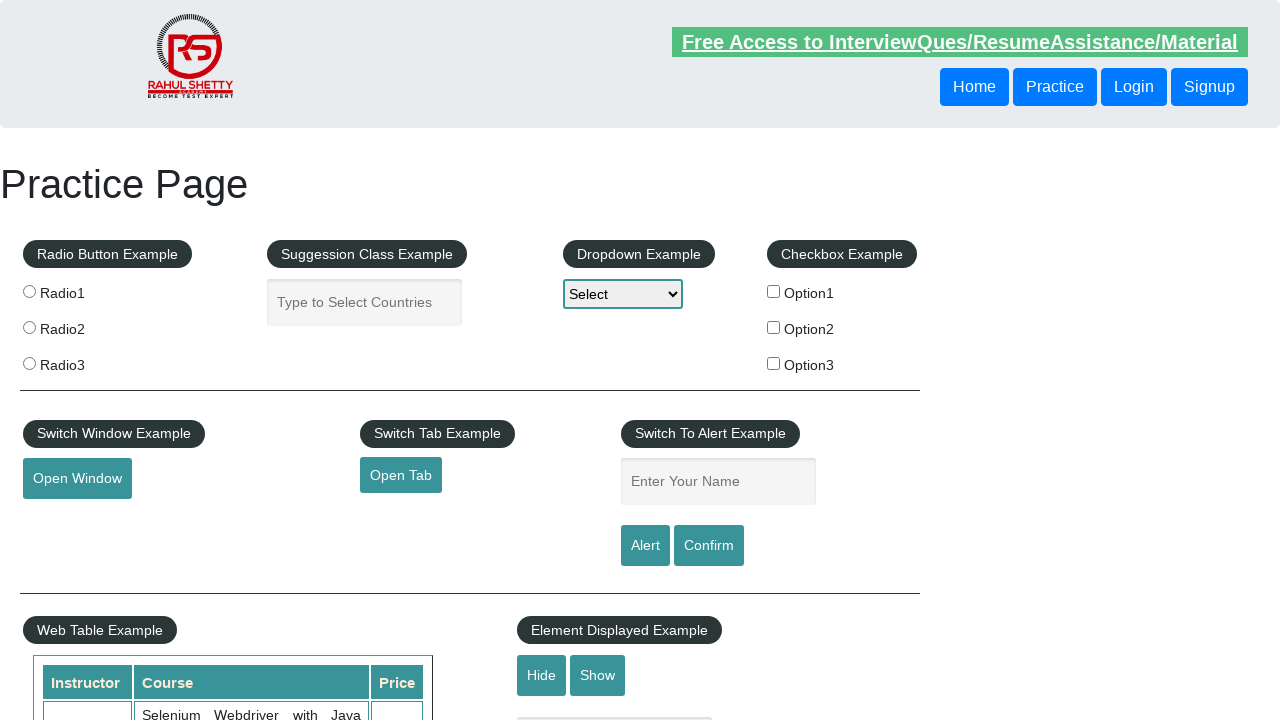

Clicked link at index 3 in first footer column at (62, 580) on xpath=//table/tbody/tr/td[1]/ul//a >> nth=3
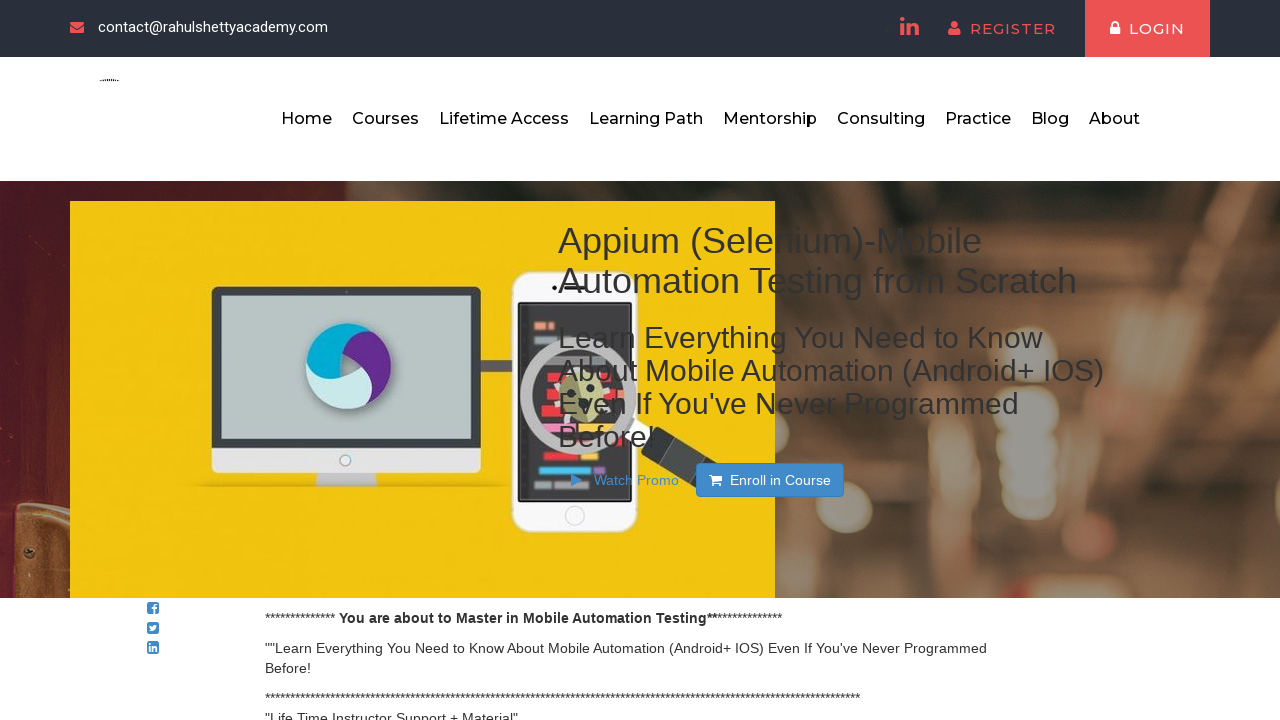

Navigated back to practice automation page for link 4
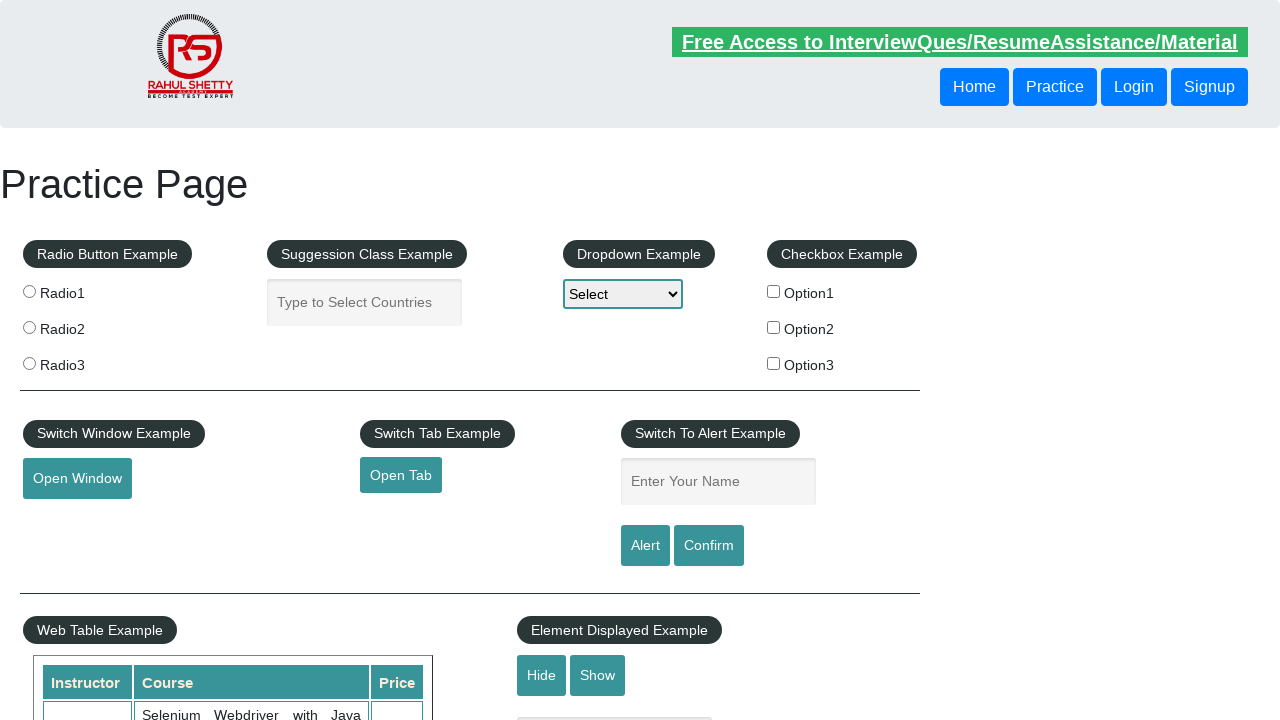

Waited for footer section to reload
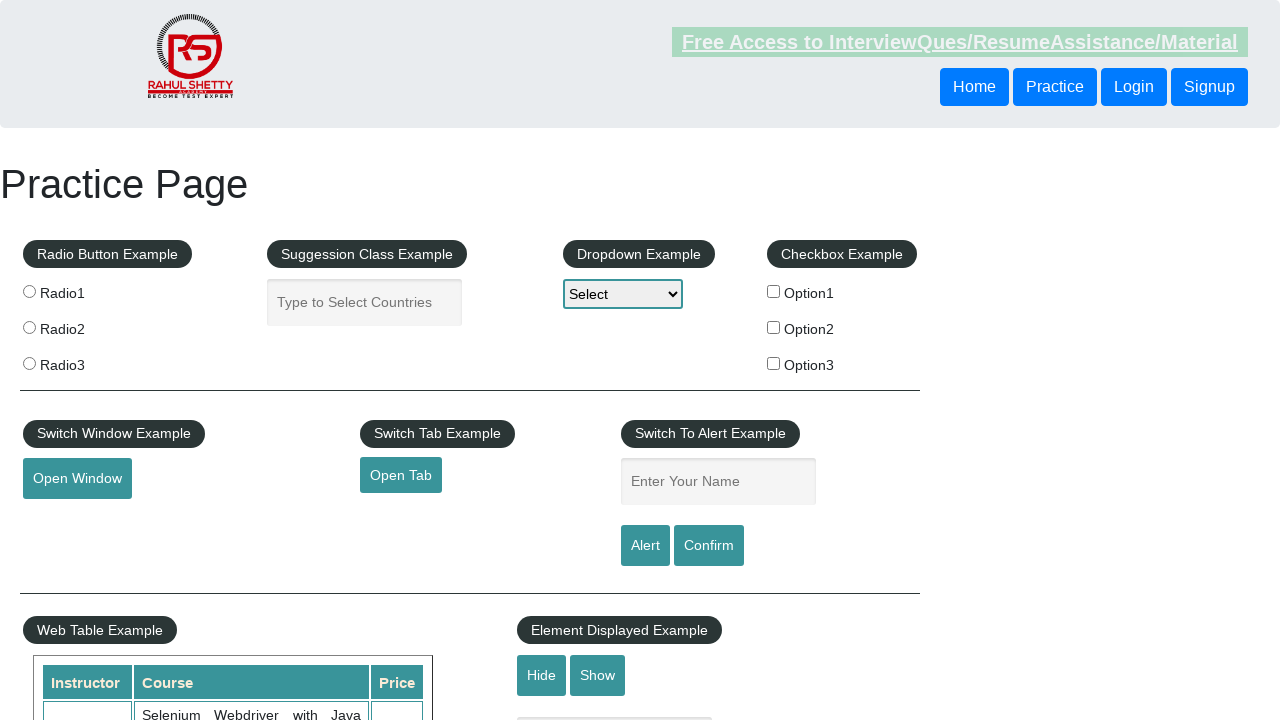

Clicked link at index 4 in first footer column at (60, 610) on xpath=//table/tbody/tr/td[1]/ul//a >> nth=4
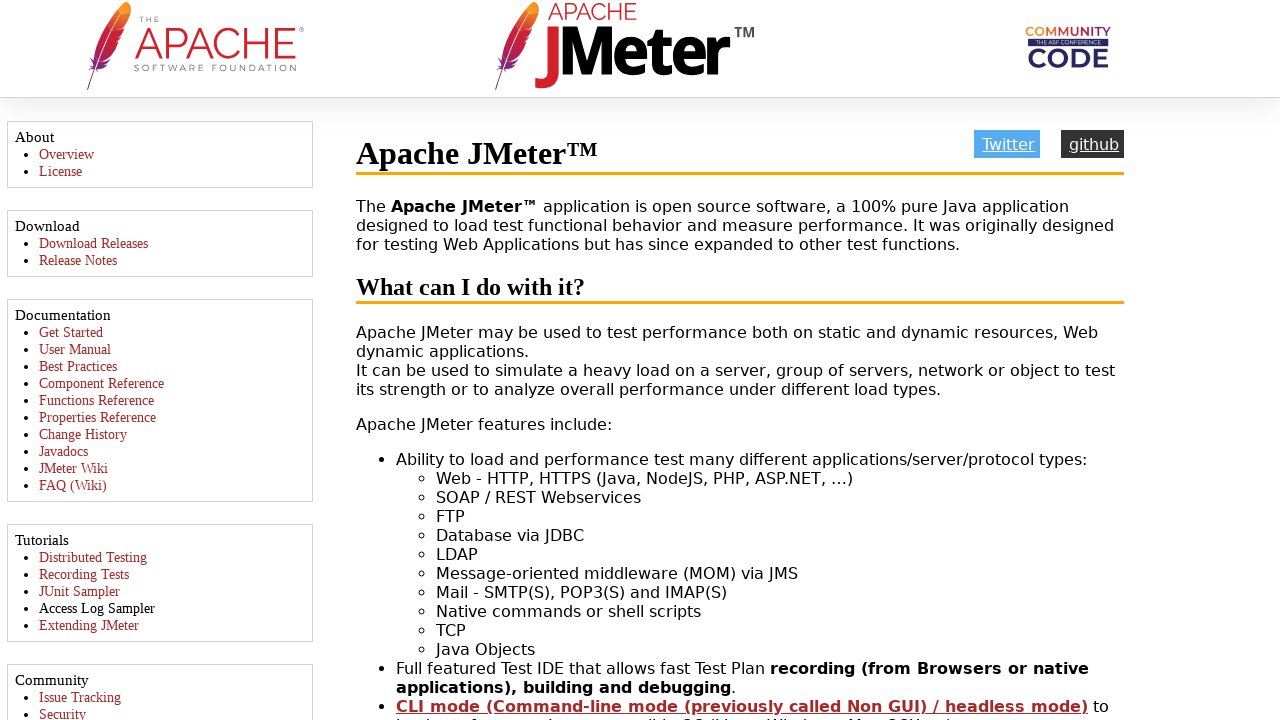

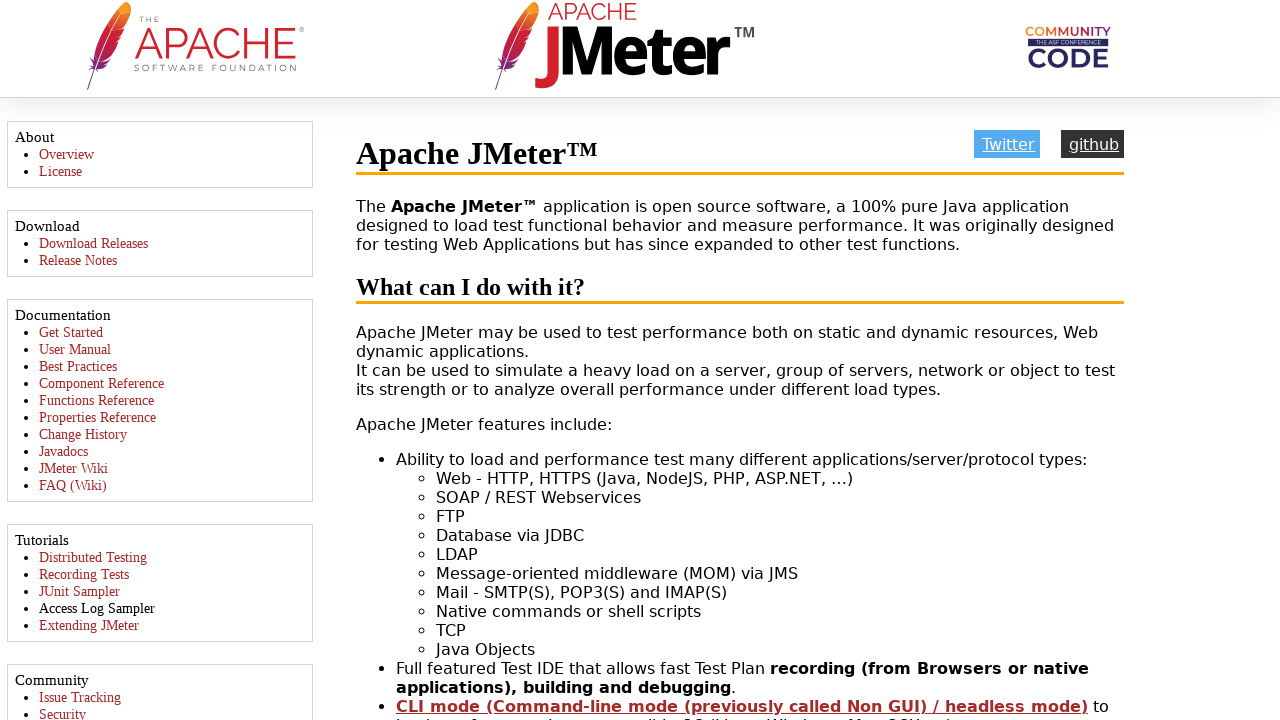